Tests OpenCart registration form by filling out all required fields and verifying that the privacy policy warning appears when attempting to submit without accepting it

Starting URL: https://naveenautomationlabs.com/opencart/index.php?route=account/register

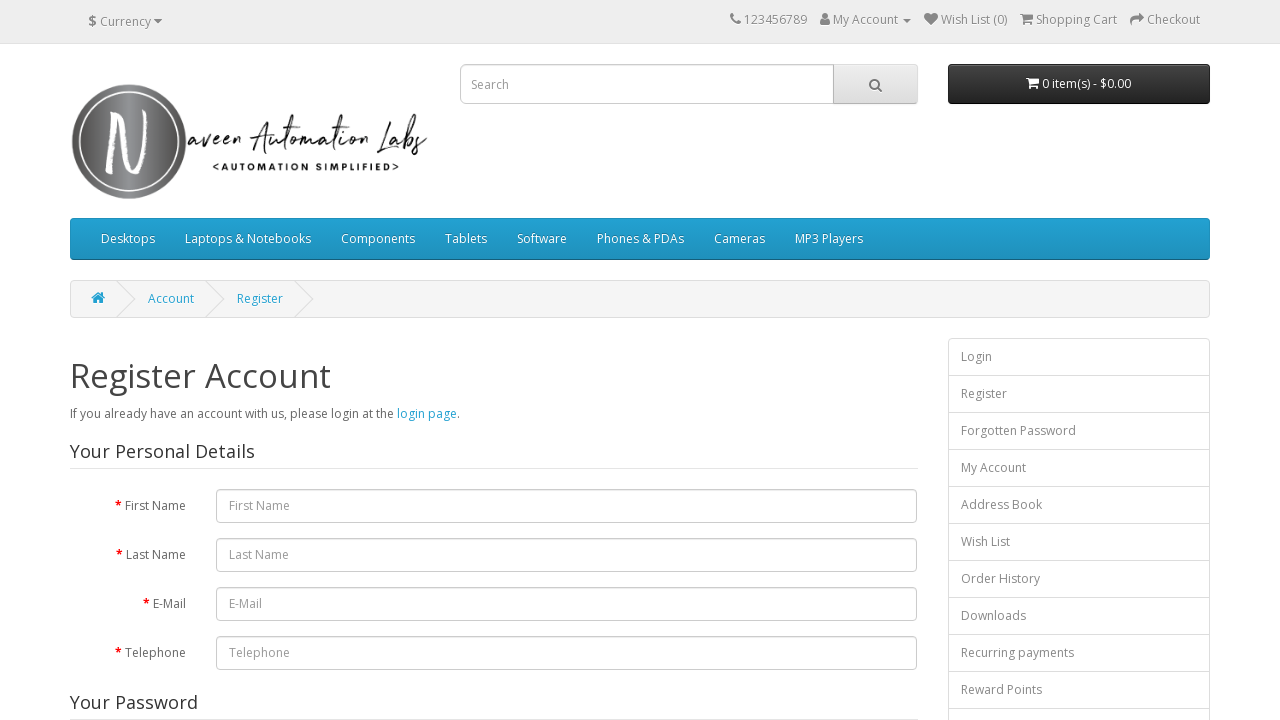

Filled first name field with 'Meenu' on #input-firstname
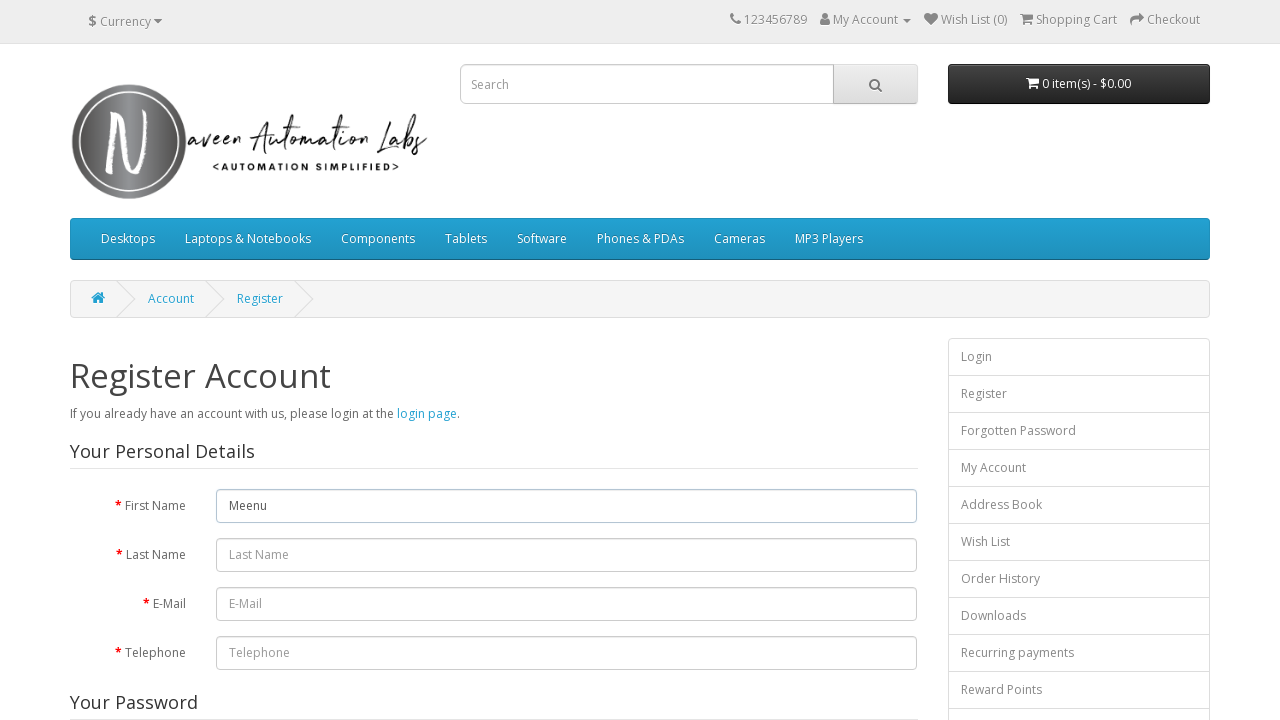

Filled last name field with 'Mari' on fieldset#account > div:nth-of-type(3) input
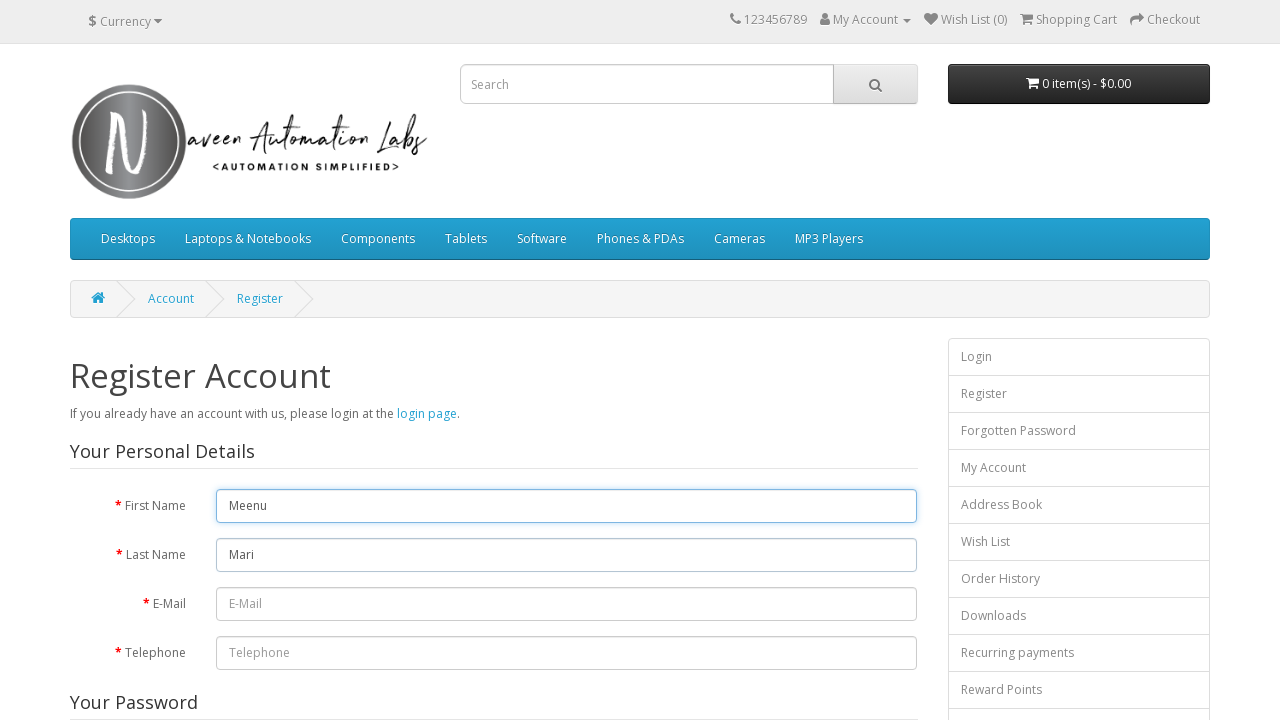

Filled email field with 'testuser478@example.com' on #input-email
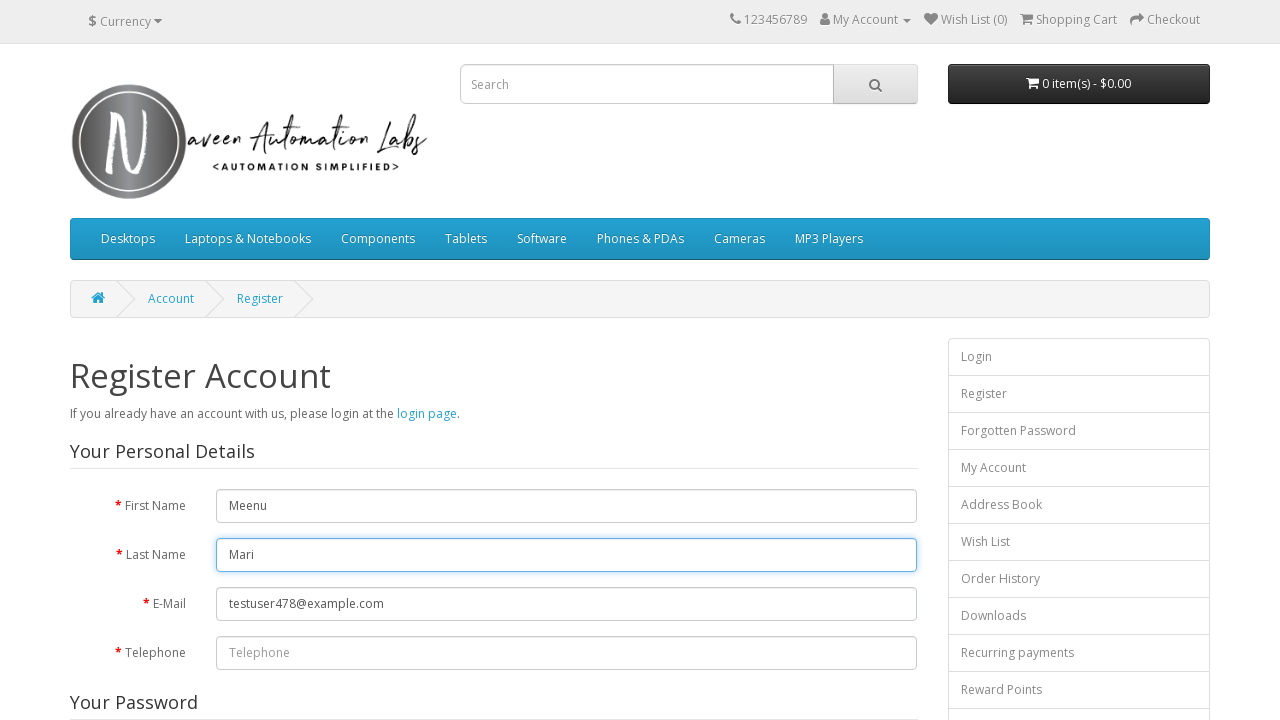

Filled telephone field with '5551234567' on #input-telephone
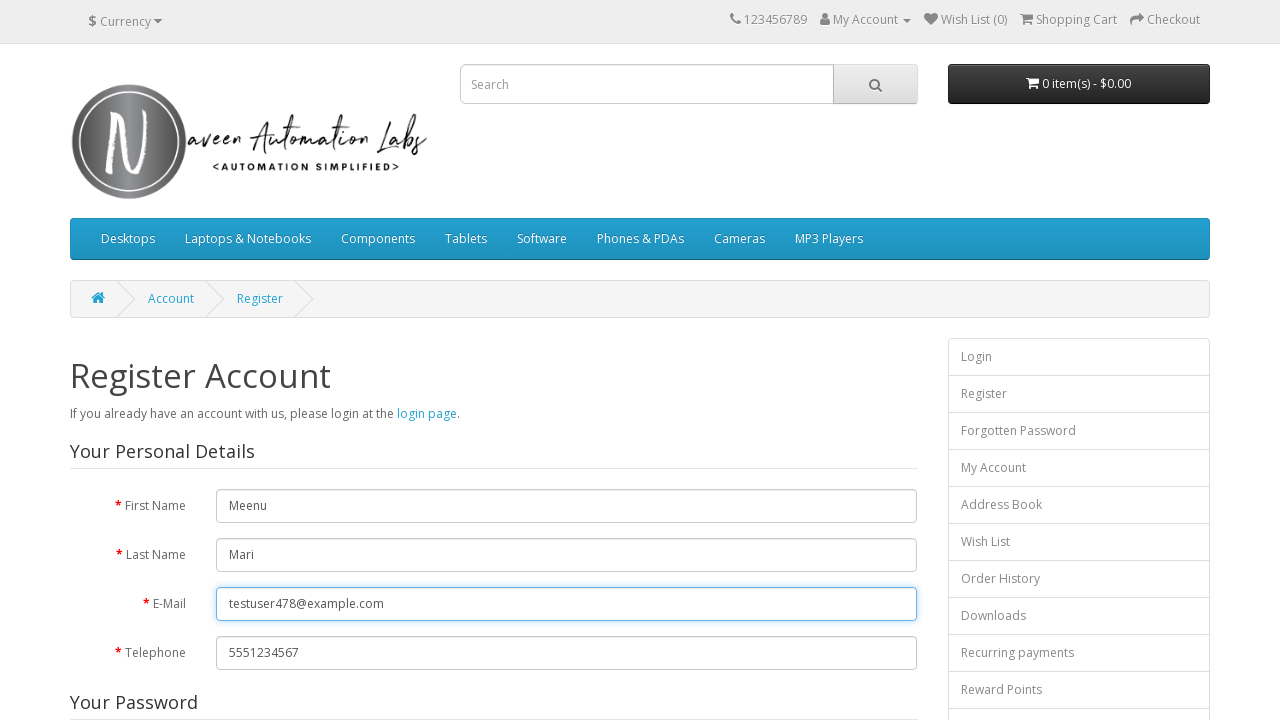

Filled password field with 'TestPass123!' on #input-password
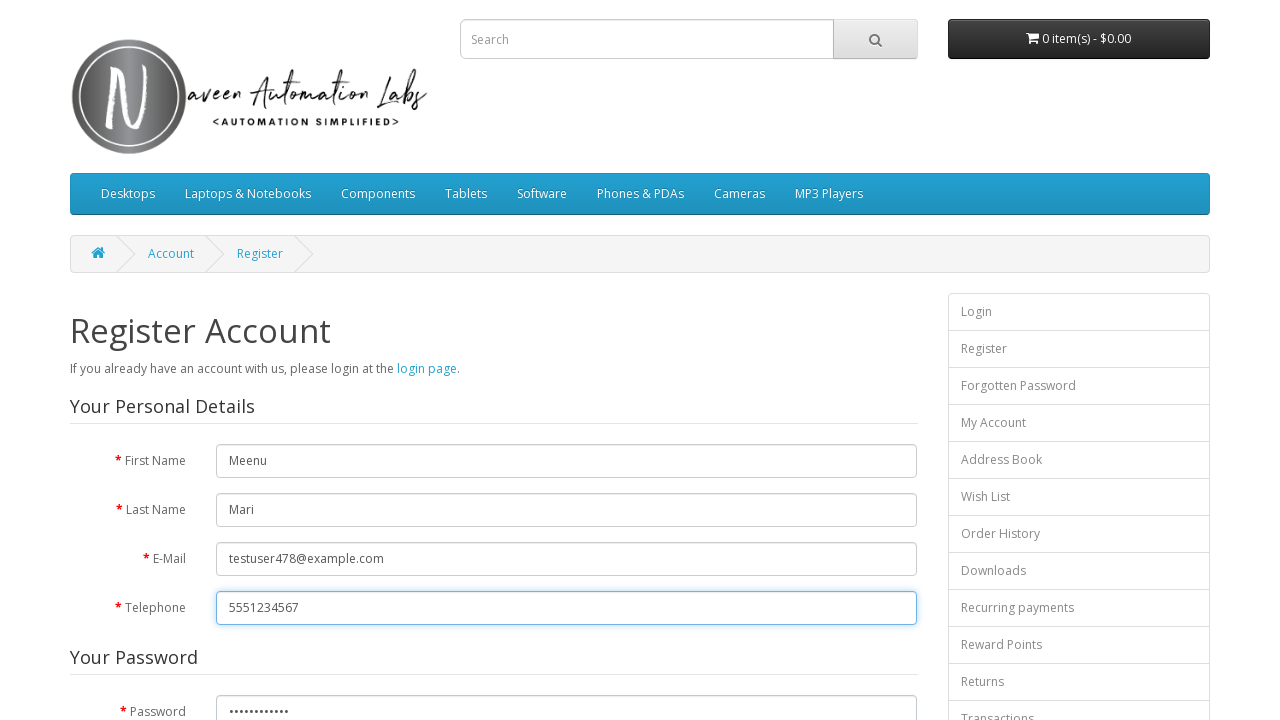

Filled confirm password field with 'TestPass123!' on #input-confirm
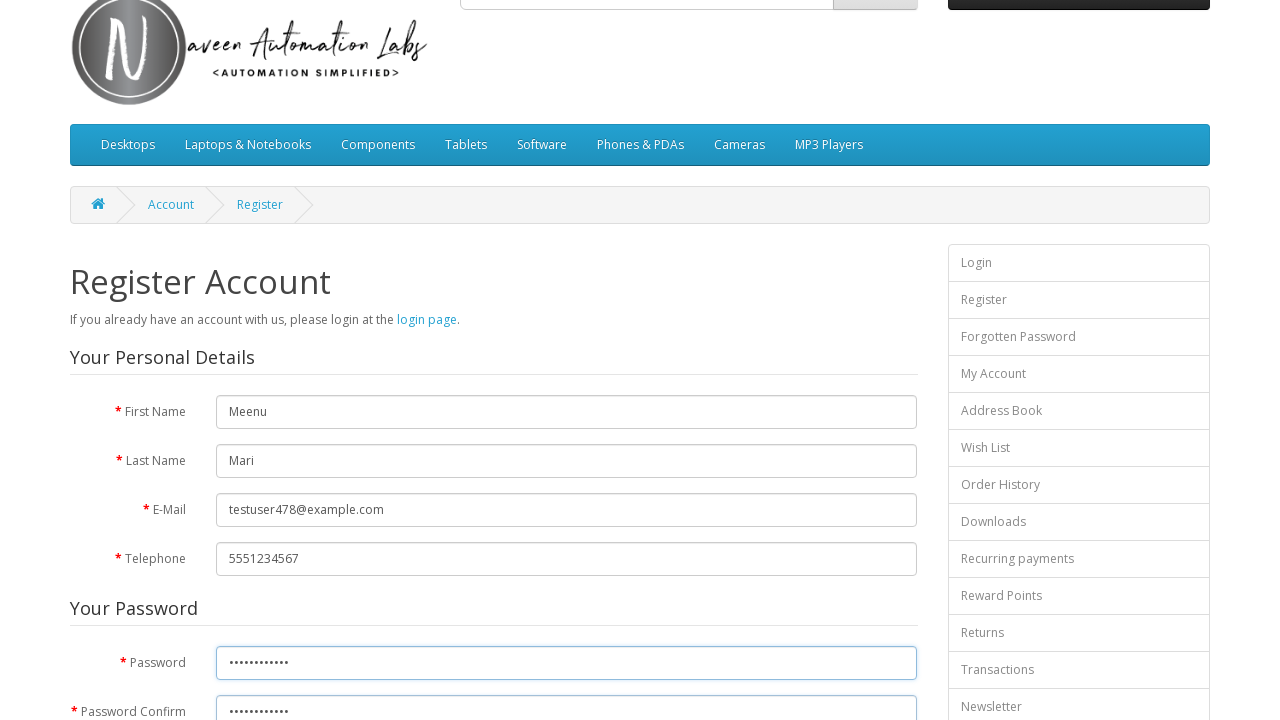

Clicked continue button without accepting privacy policy at (879, 427) on div.buttons input:nth-of-type(2)
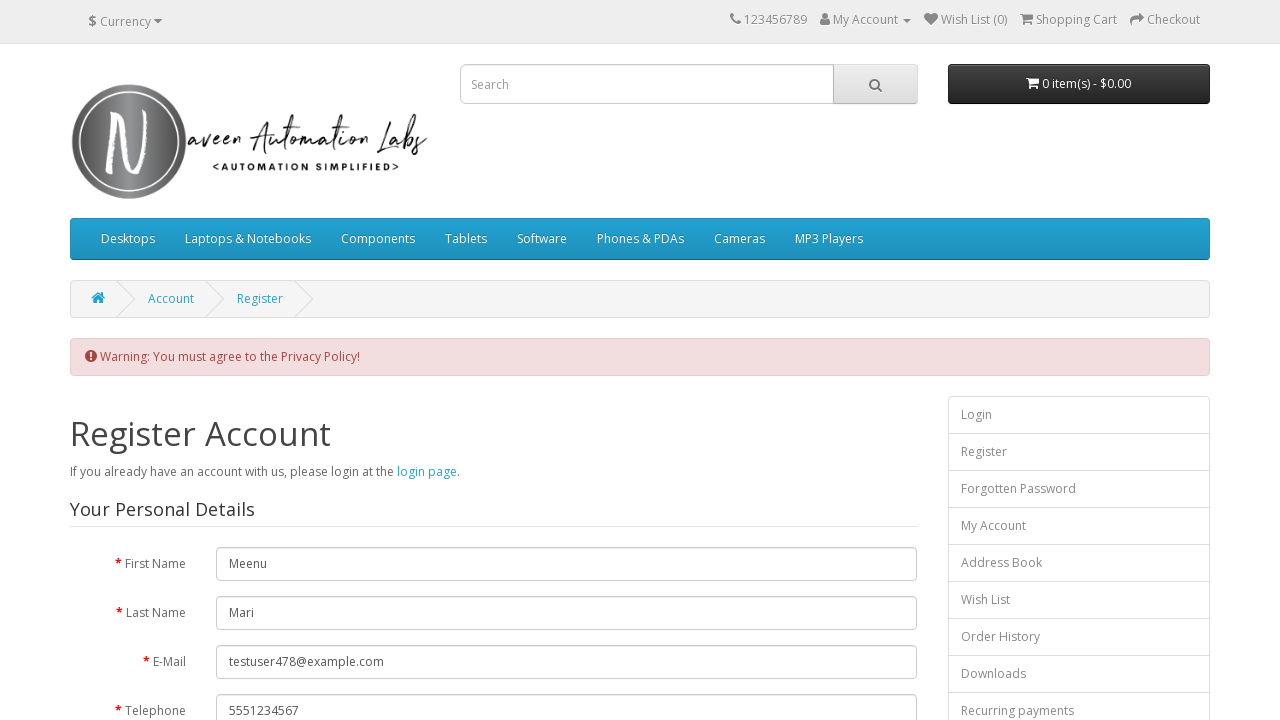

Privacy policy warning alert appeared
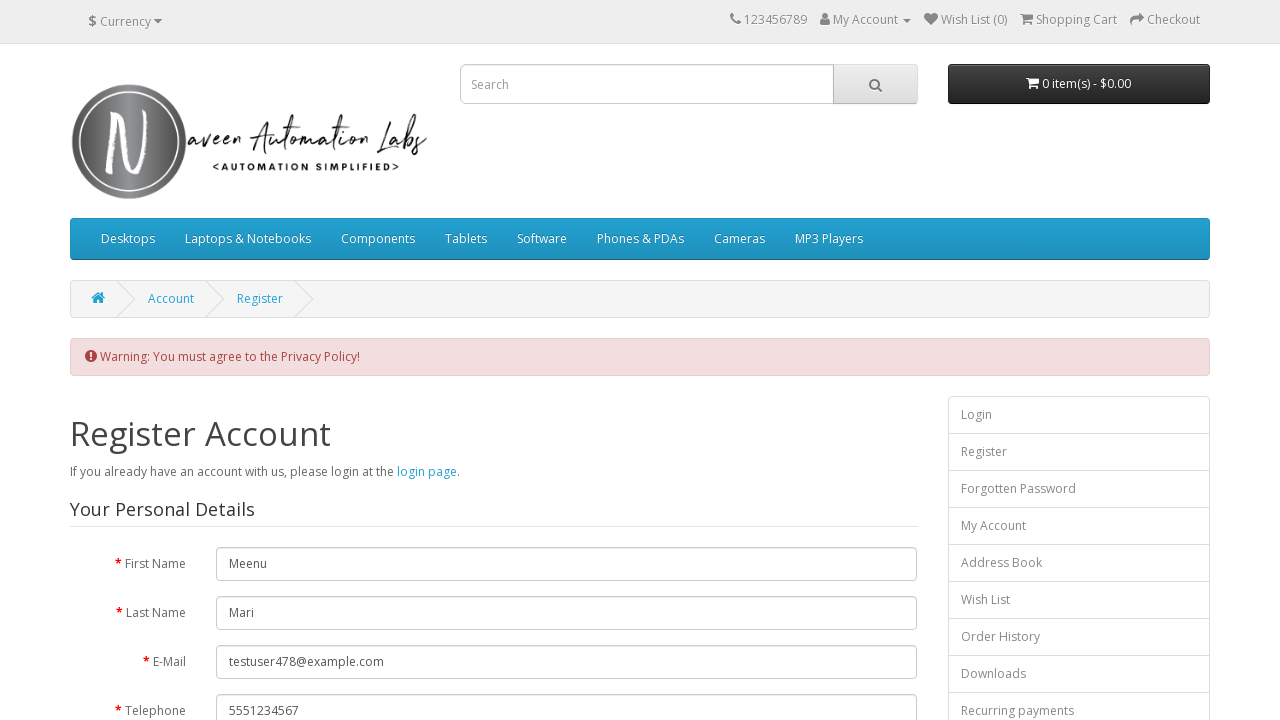

Retrieved alert text from privacy policy warning
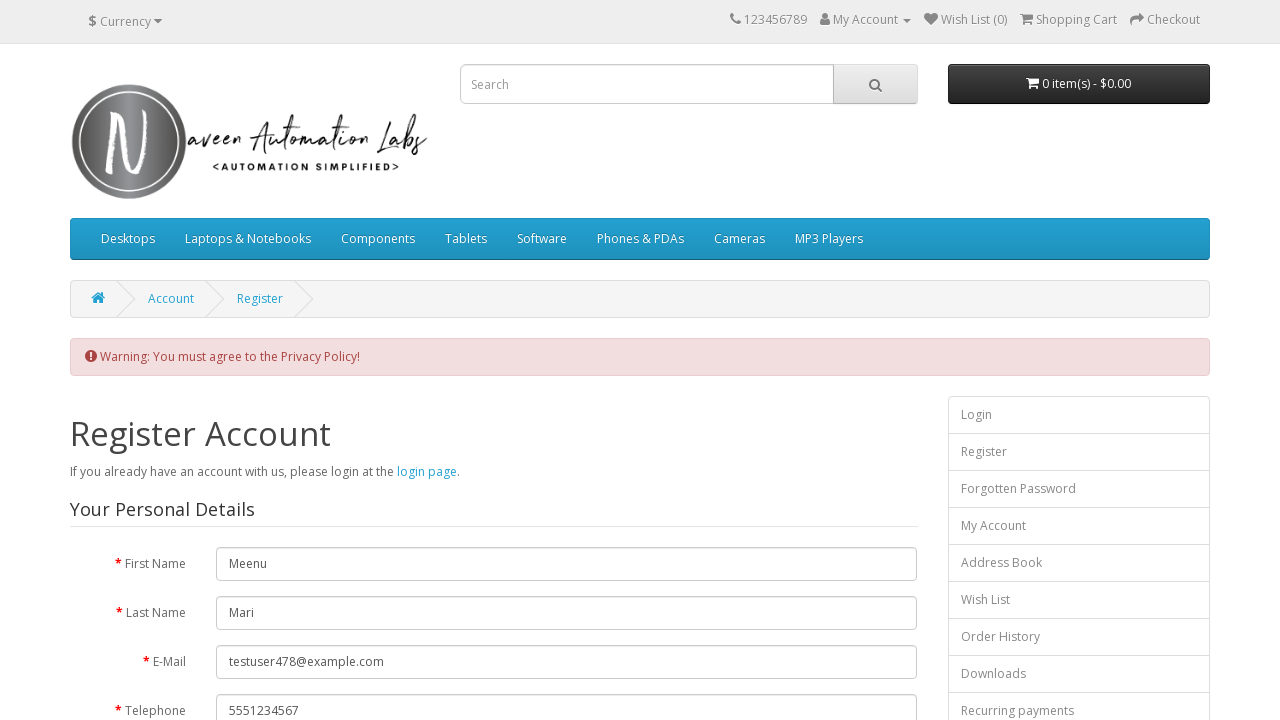

Verified that alert contains expected privacy policy warning message
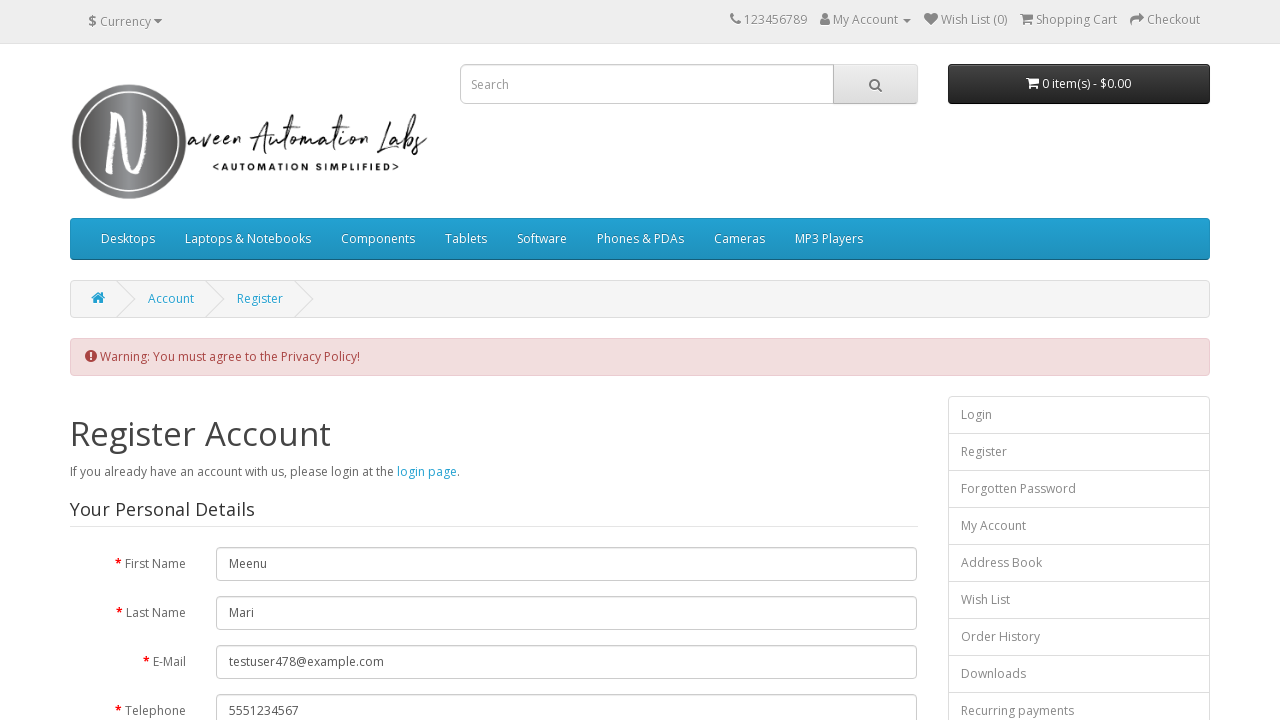

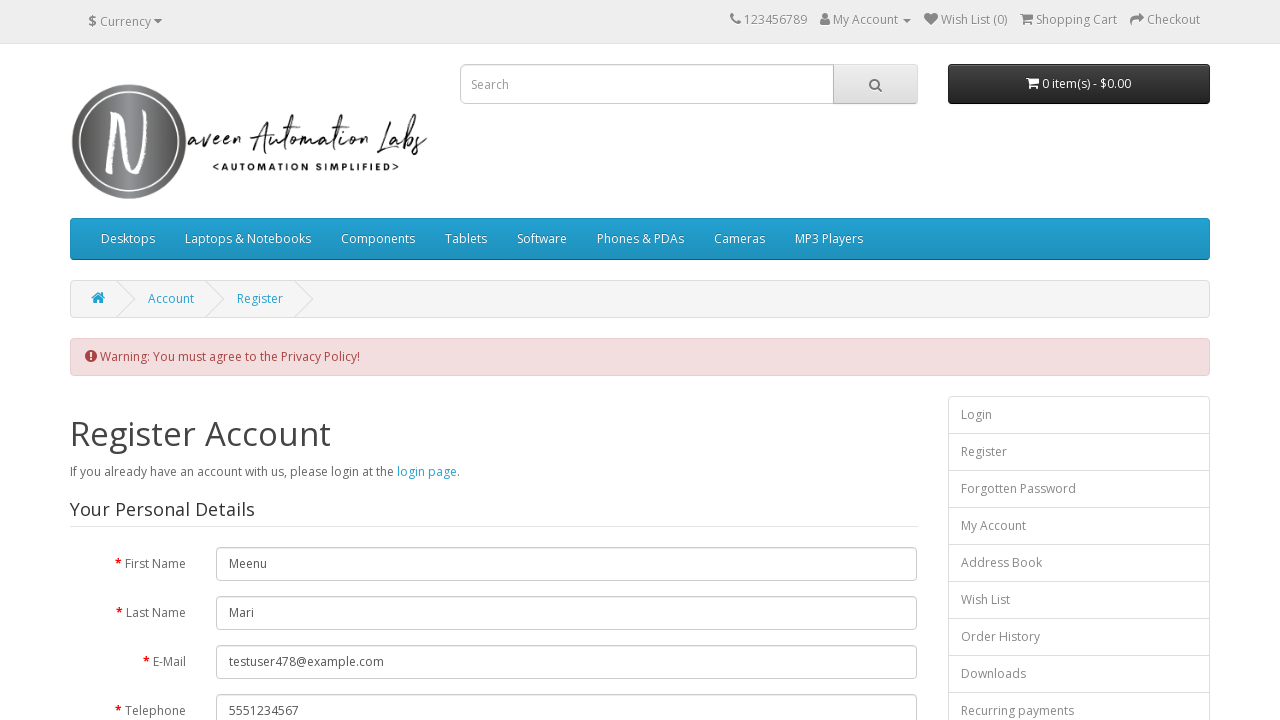